Tests editing an existing employee record by first adding a new employee, then clicking the edit button, modifying the form fields, and submitting the changes.

Starting URL: https://demoqa.com/webtables

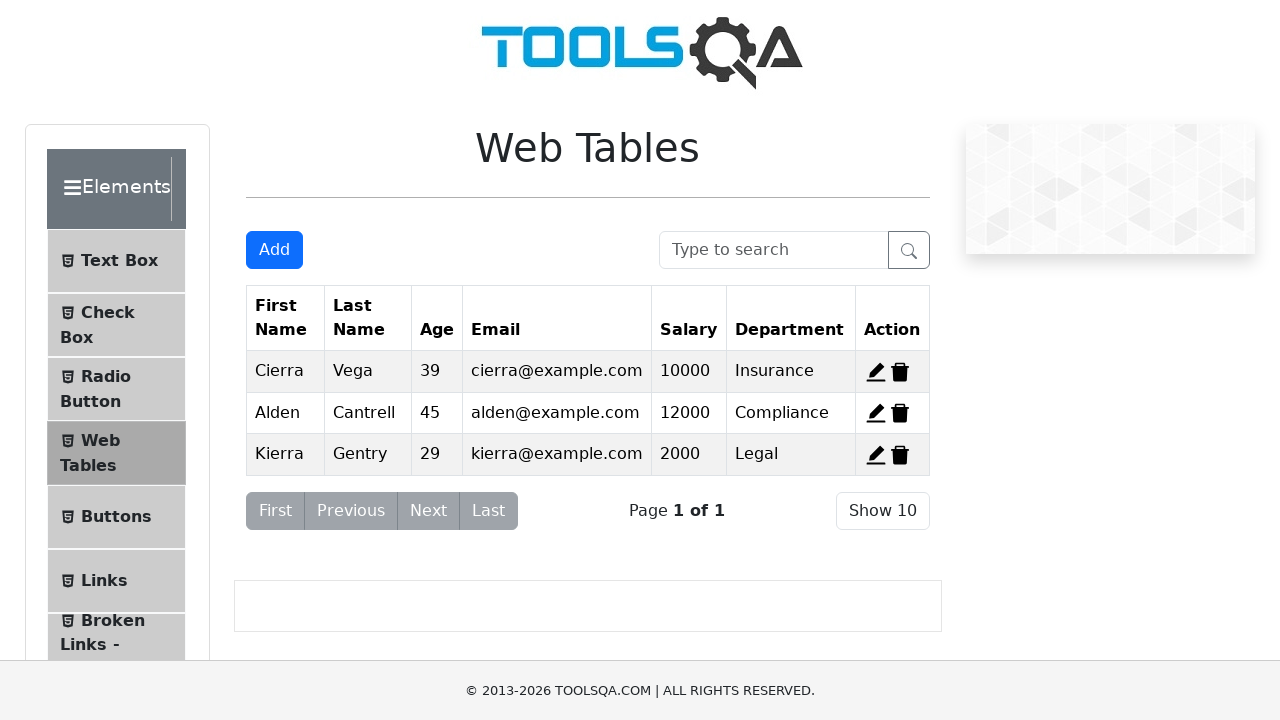

Clicked 'Add New Record' button to add a new employee at (274, 250) on #addNewRecordButton
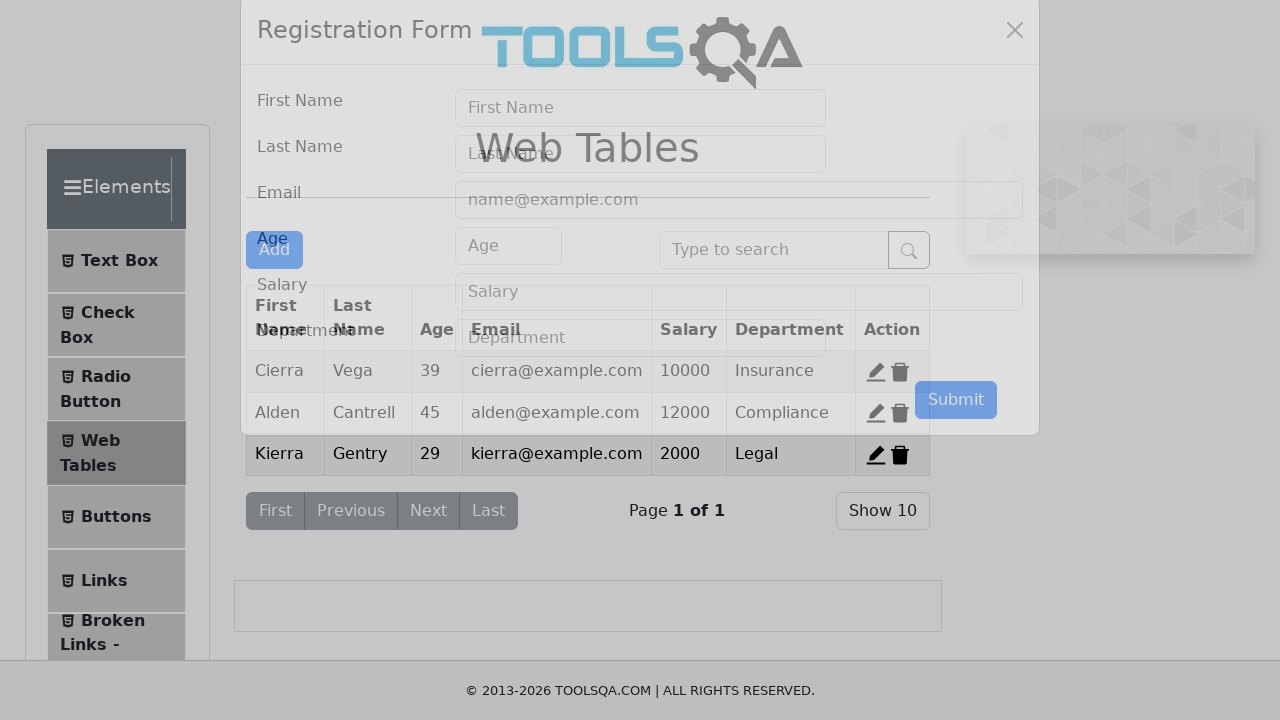

Filled first name field with 'Sarah' on #firstName
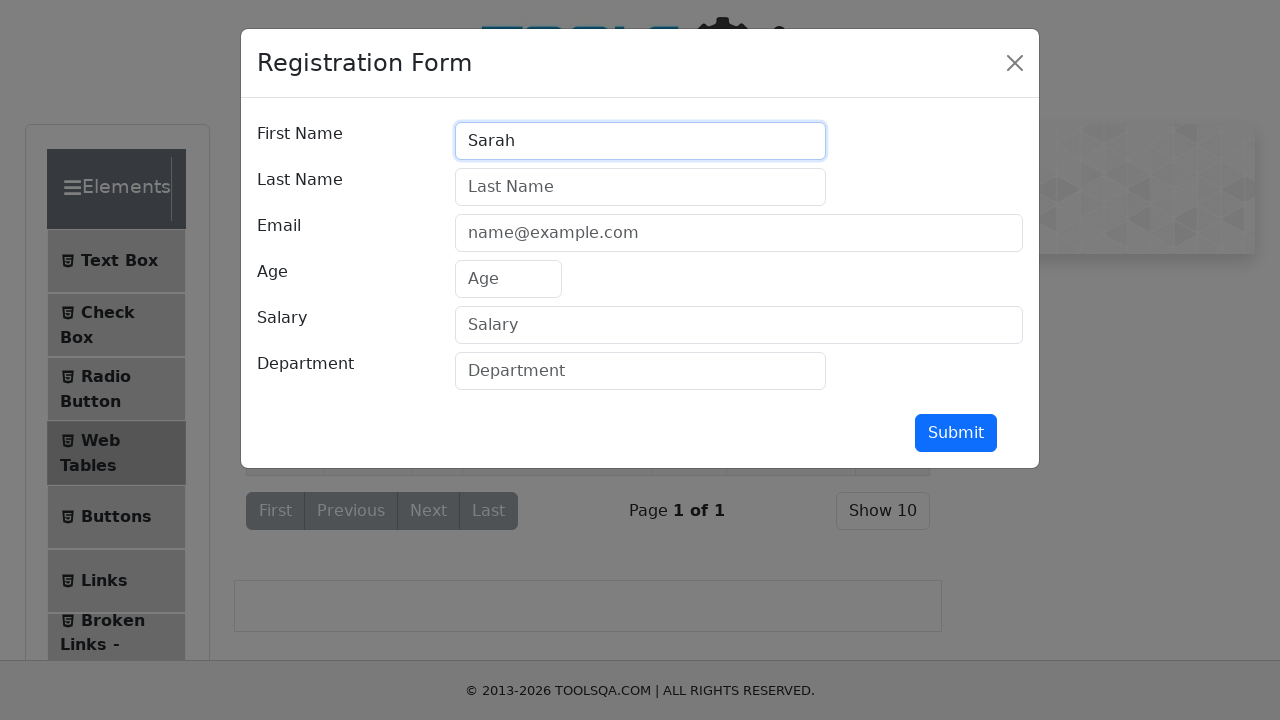

Filled last name field with 'Miller' on #lastName
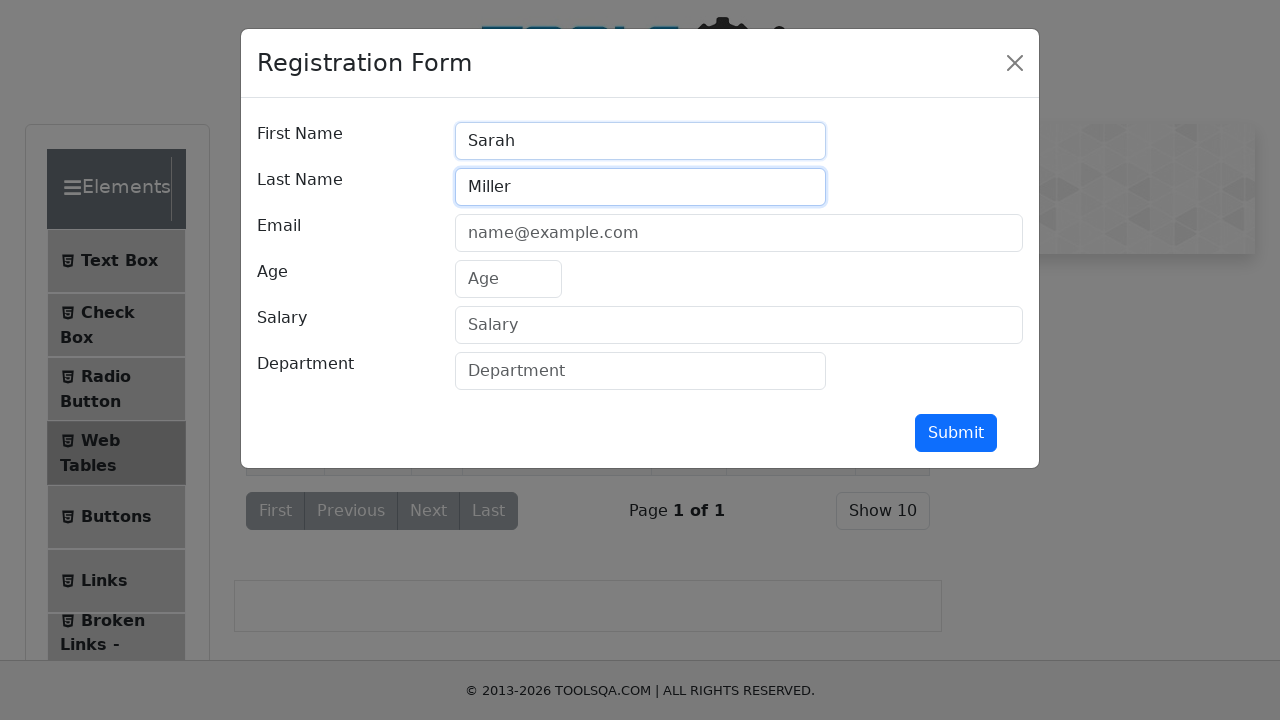

Filled email field with 'sarah.miller@example.com' on #userEmail
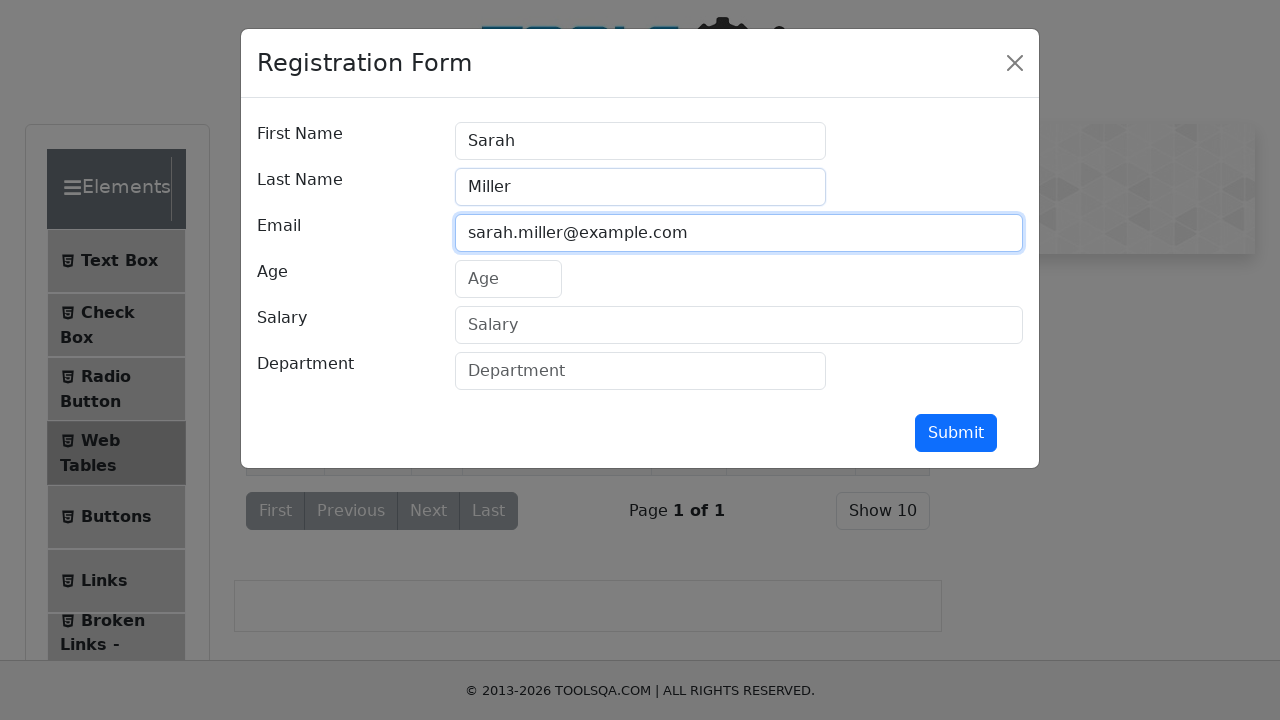

Filled age field with '28' on #age
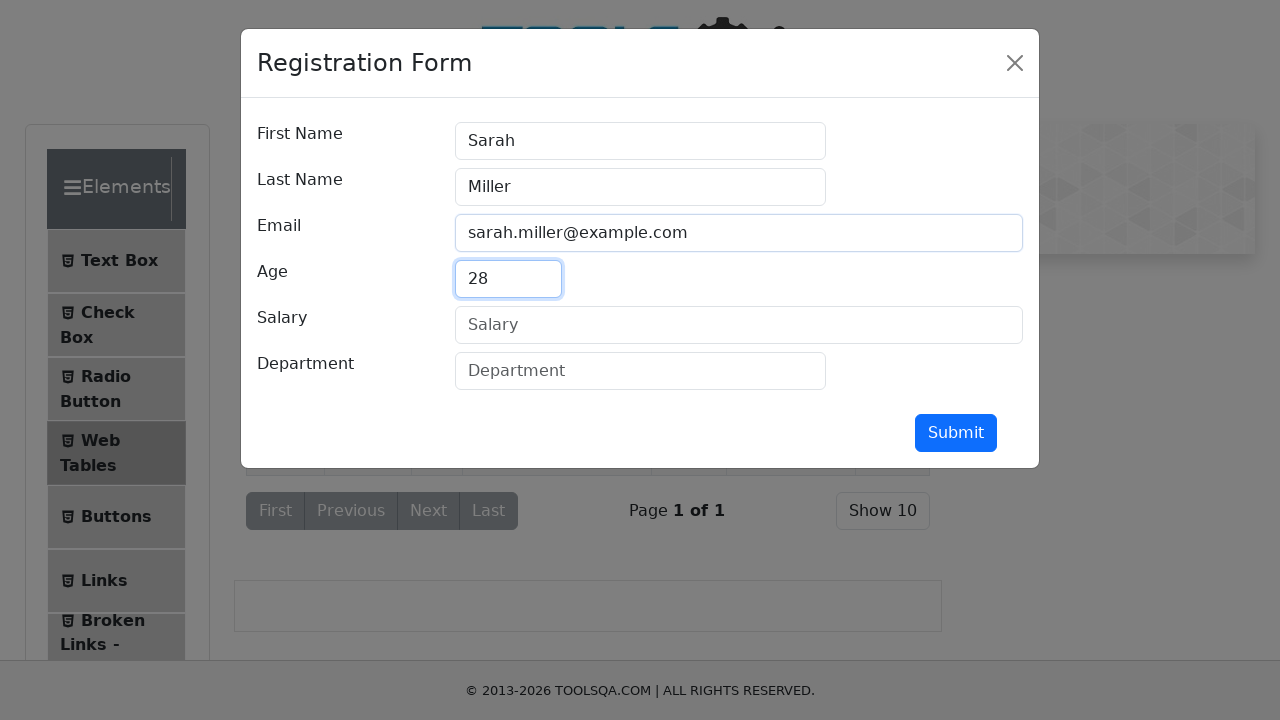

Filled salary field with '6200' on #salary
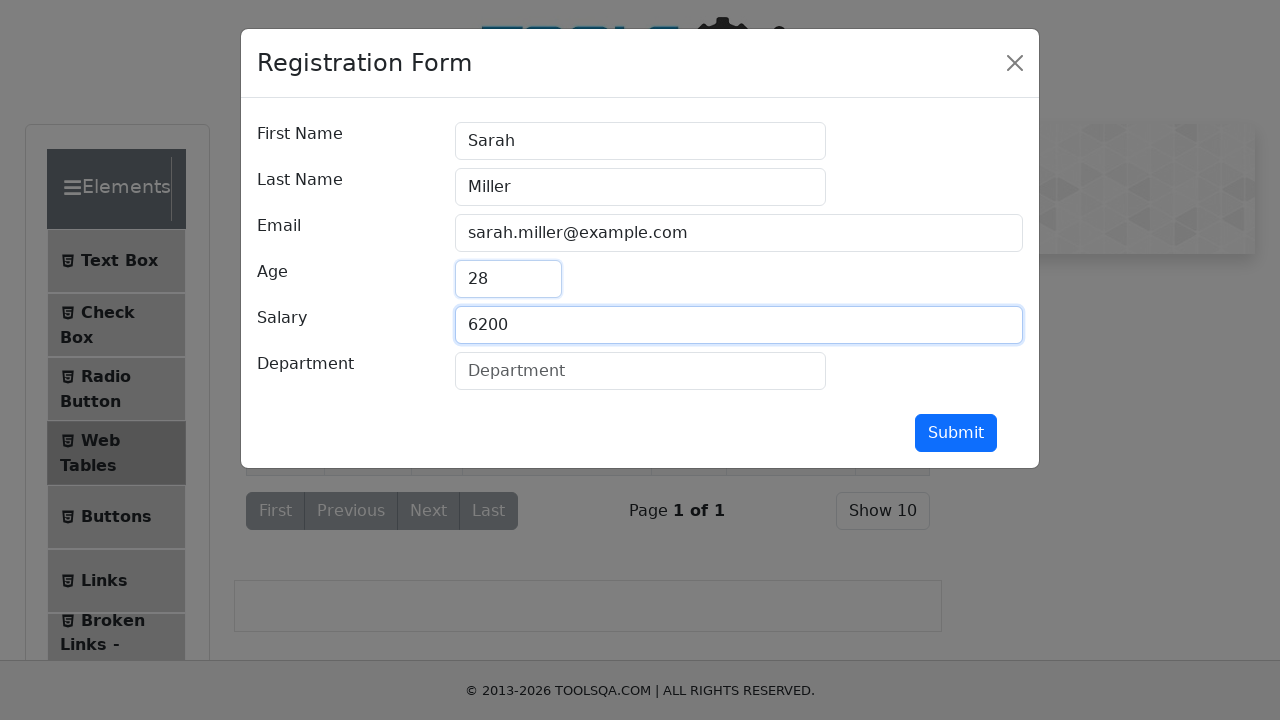

Filled department field with 'Marketing' on #department
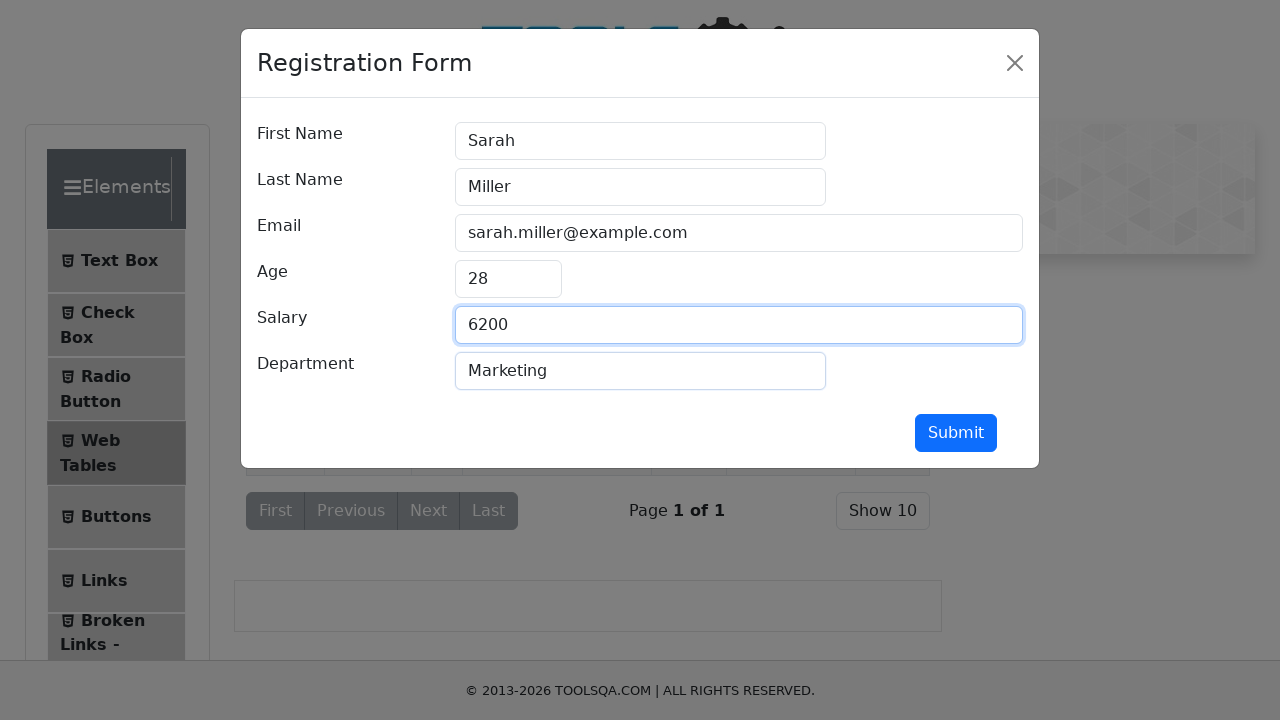

Clicked submit button to add new employee at (956, 433) on #submit
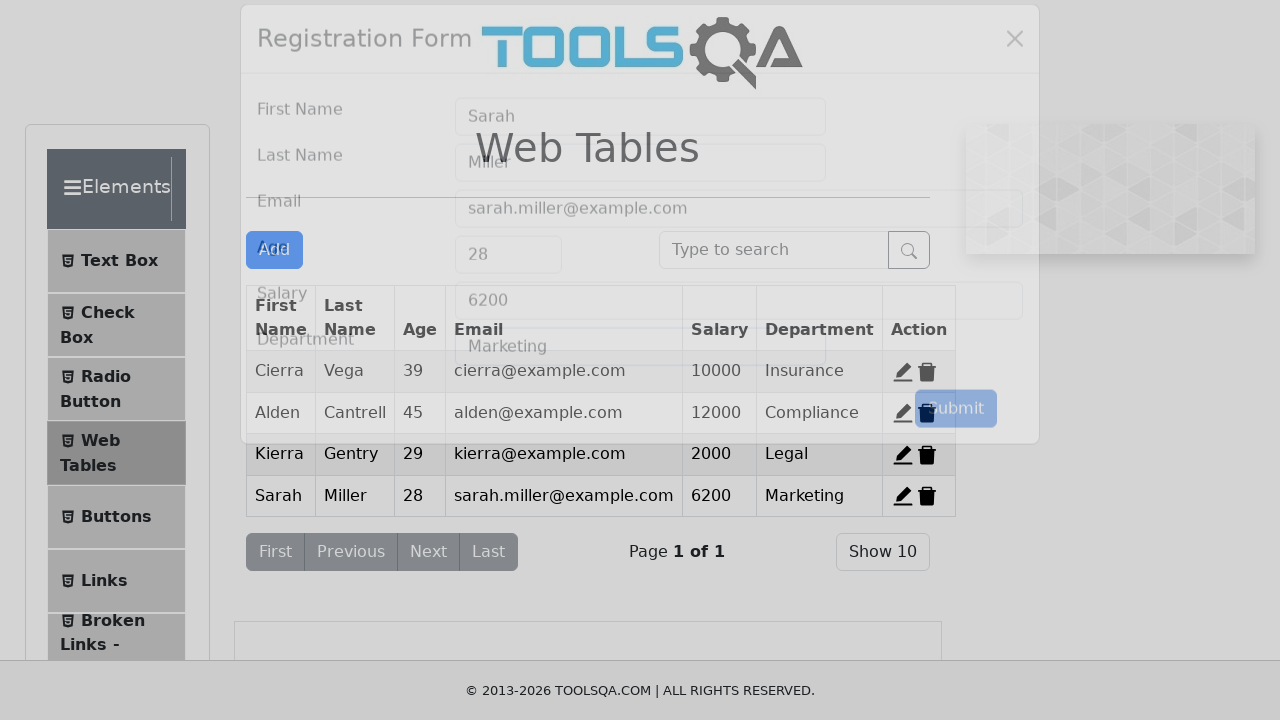

Modal dialog closed after adding employee
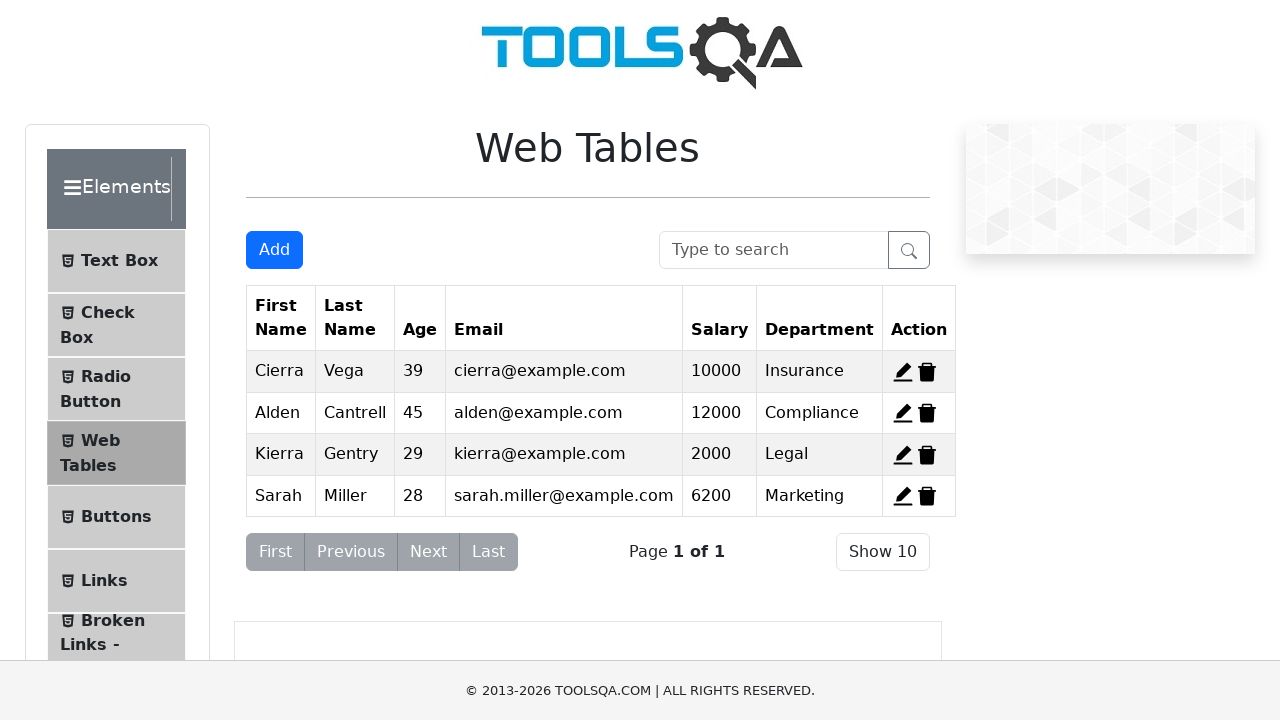

Clicked edit button for the 4th employee record at (903, 496) on #edit-record-4
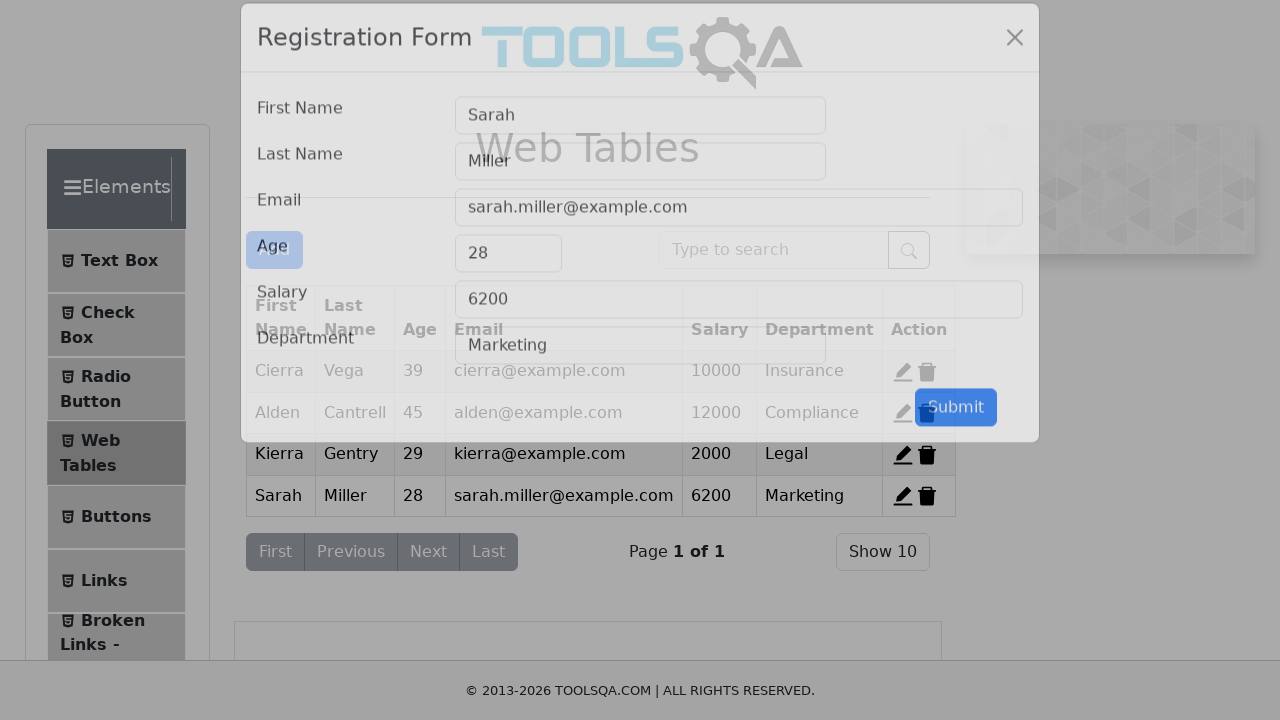

Cleared first name field on #firstName
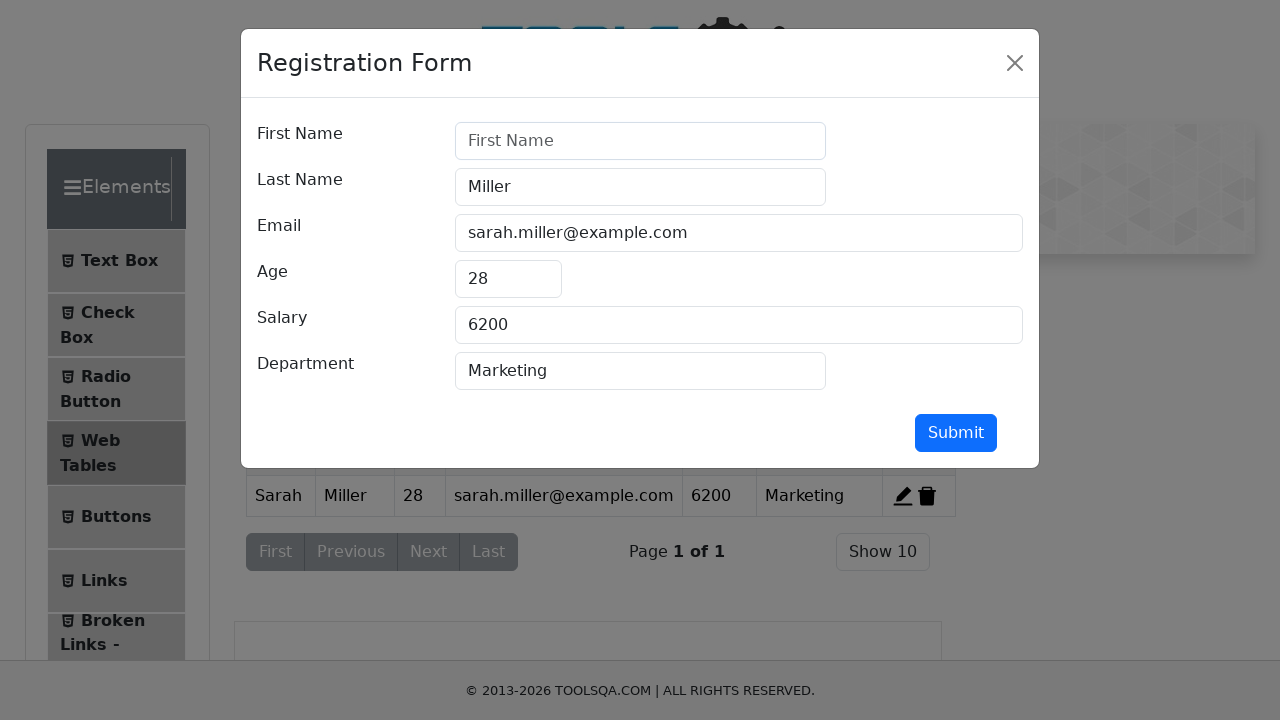

Filled first name field with 'Jennifer' on #firstName
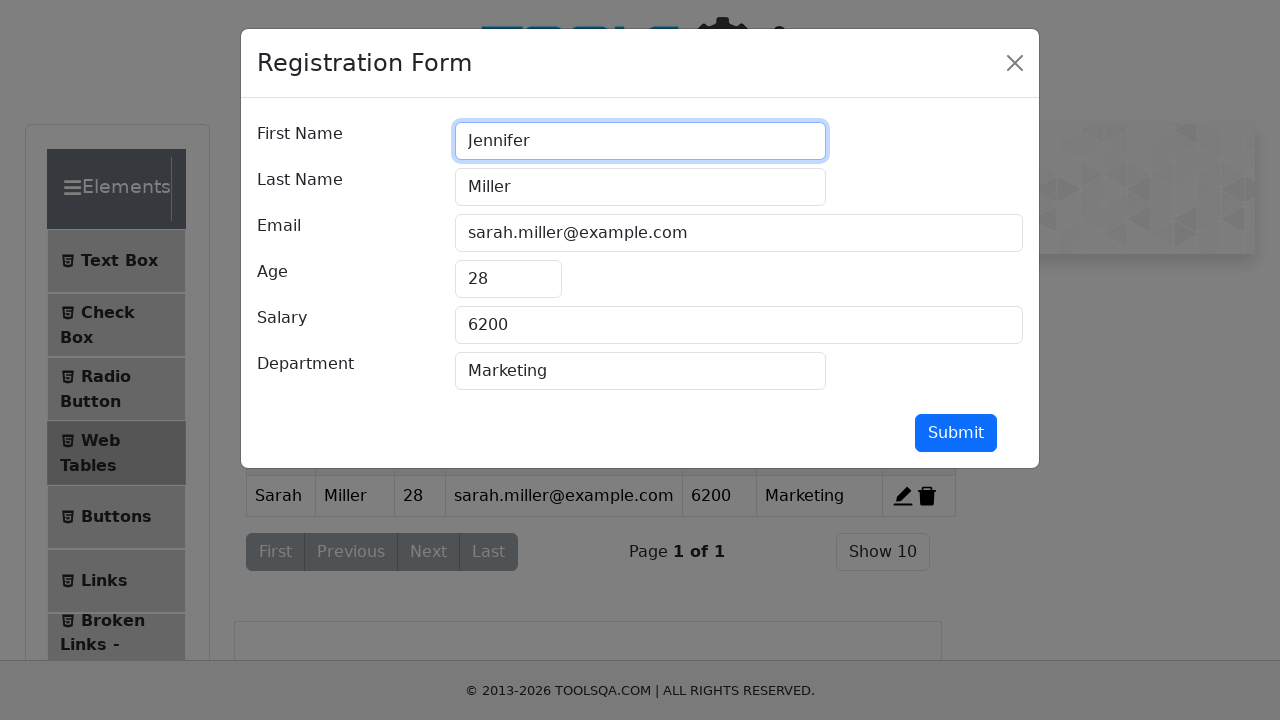

Cleared last name field on #lastName
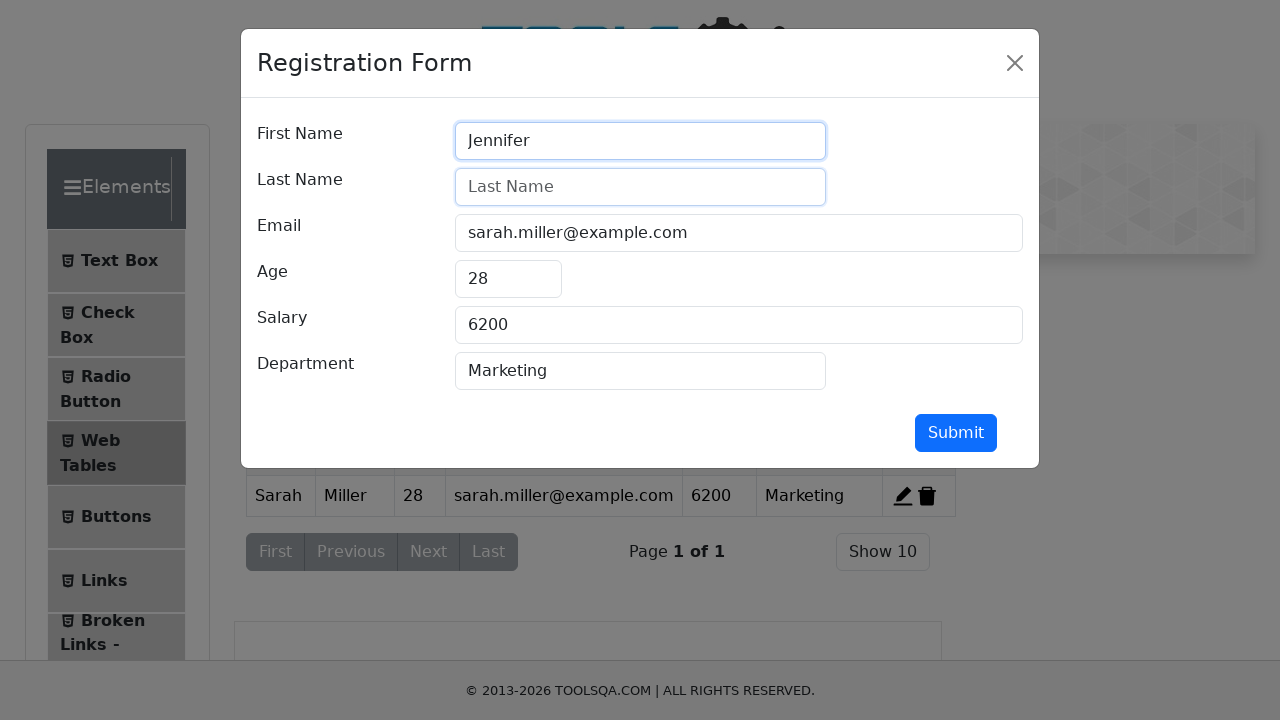

Filled last name field with 'Wilson' on #lastName
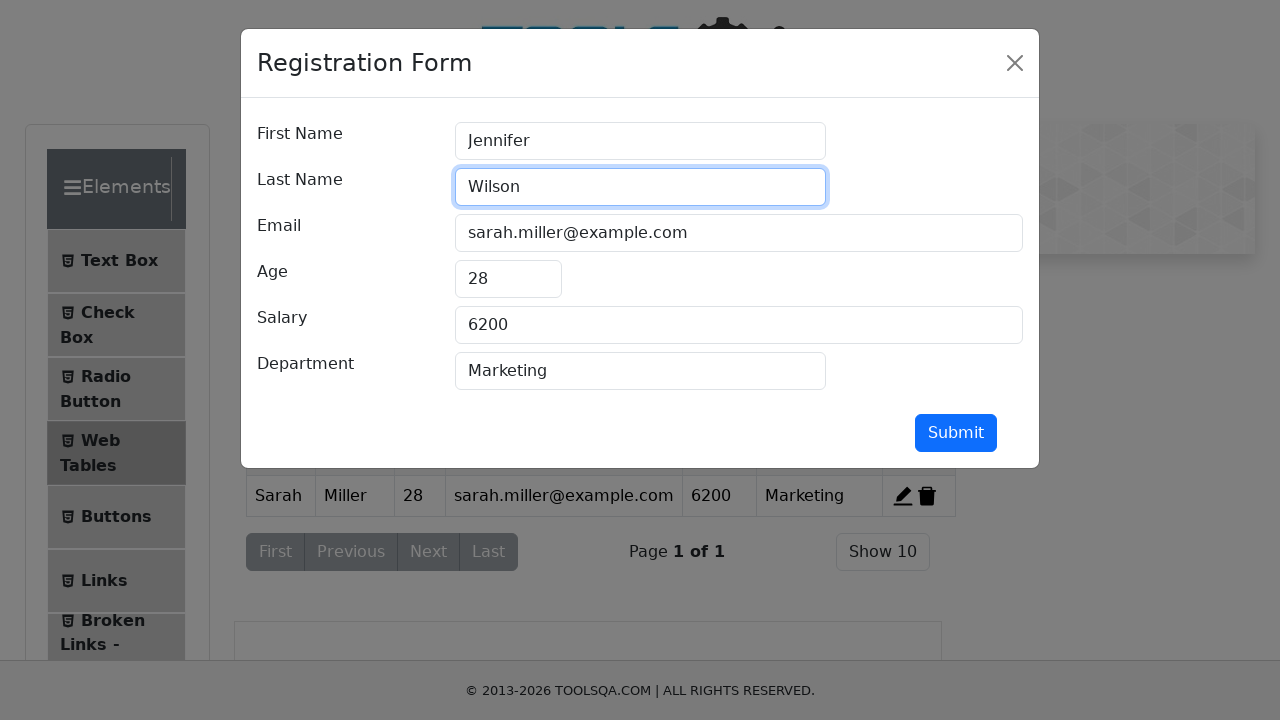

Cleared email field on #userEmail
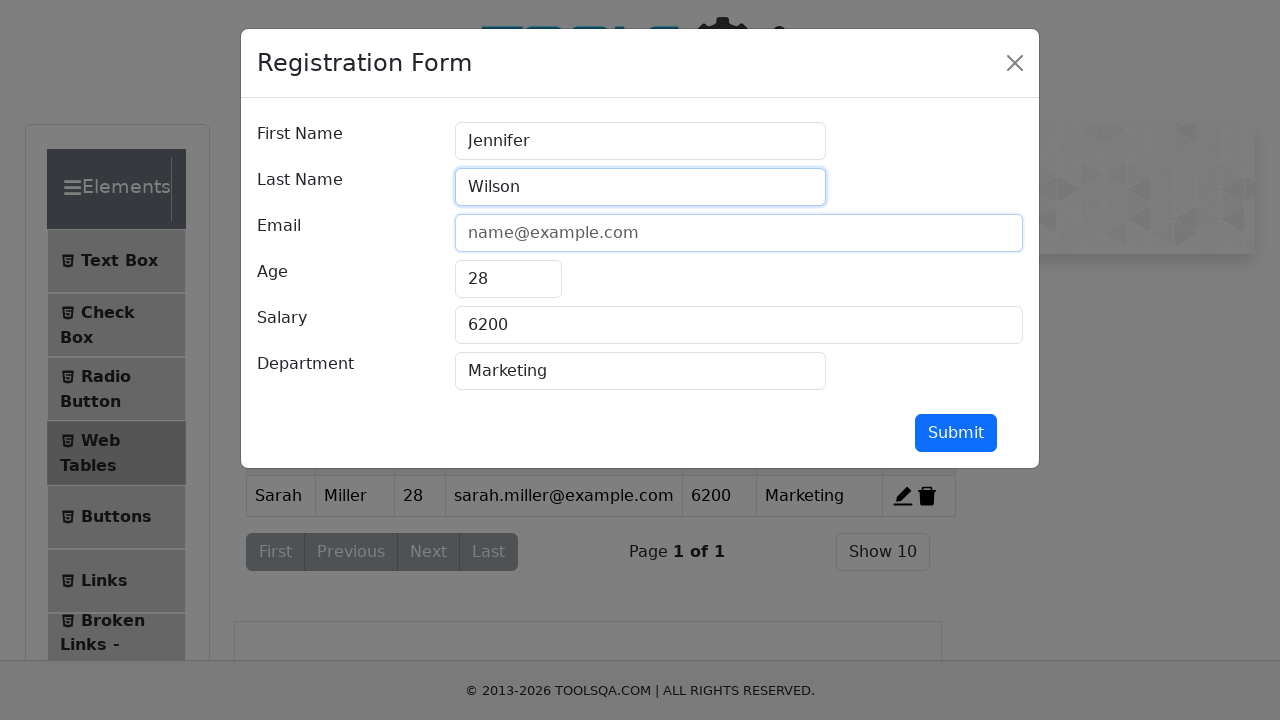

Filled email field with 'jennifer.wilson@example.com' on #userEmail
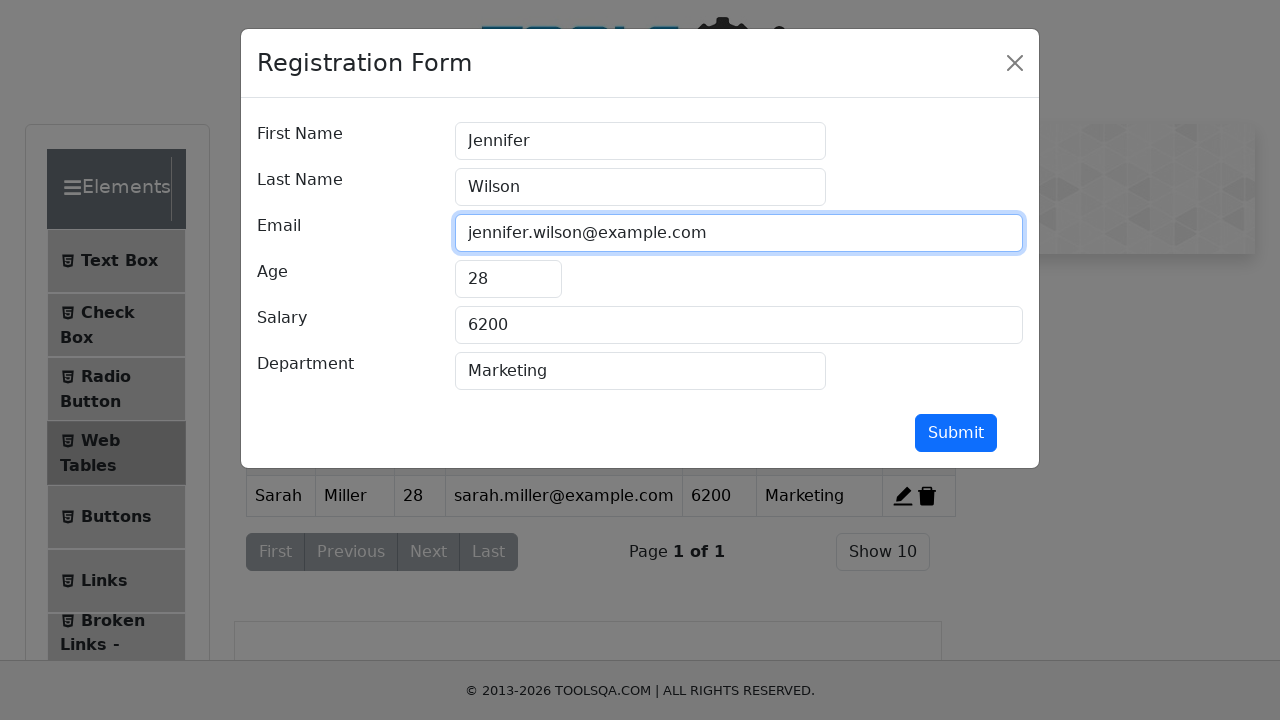

Cleared age field on #age
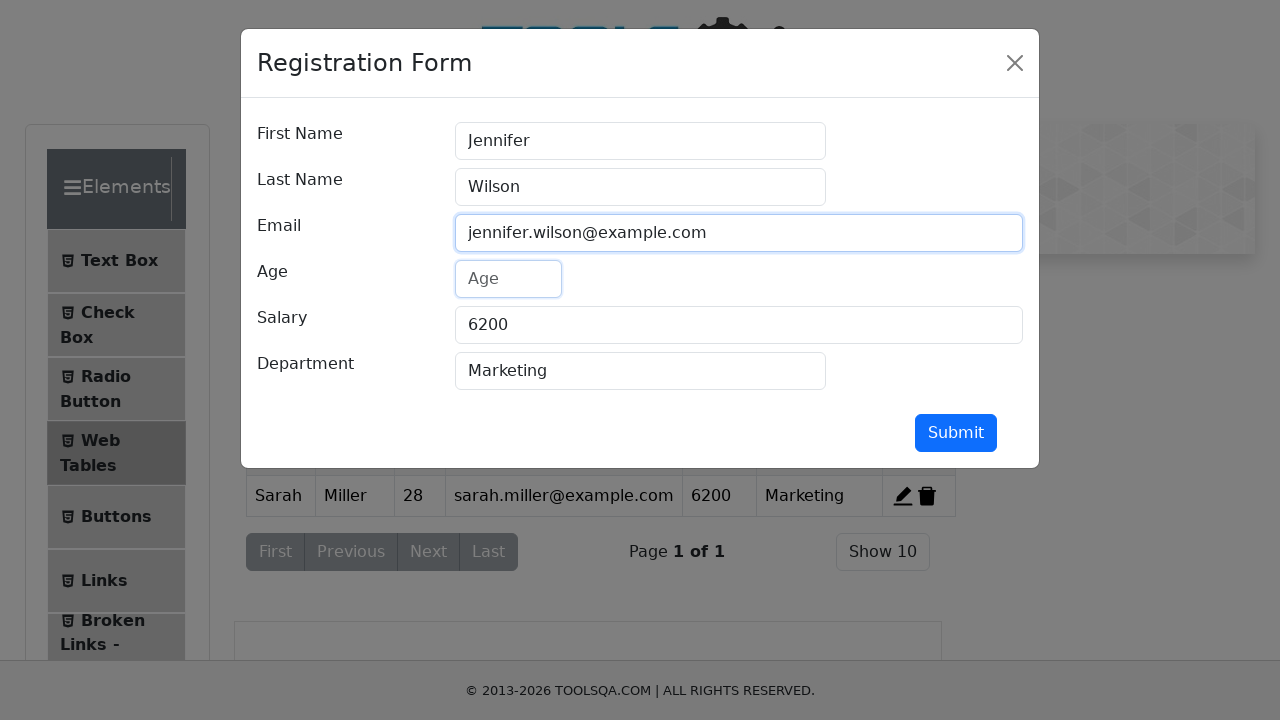

Filled age field with '41' on #age
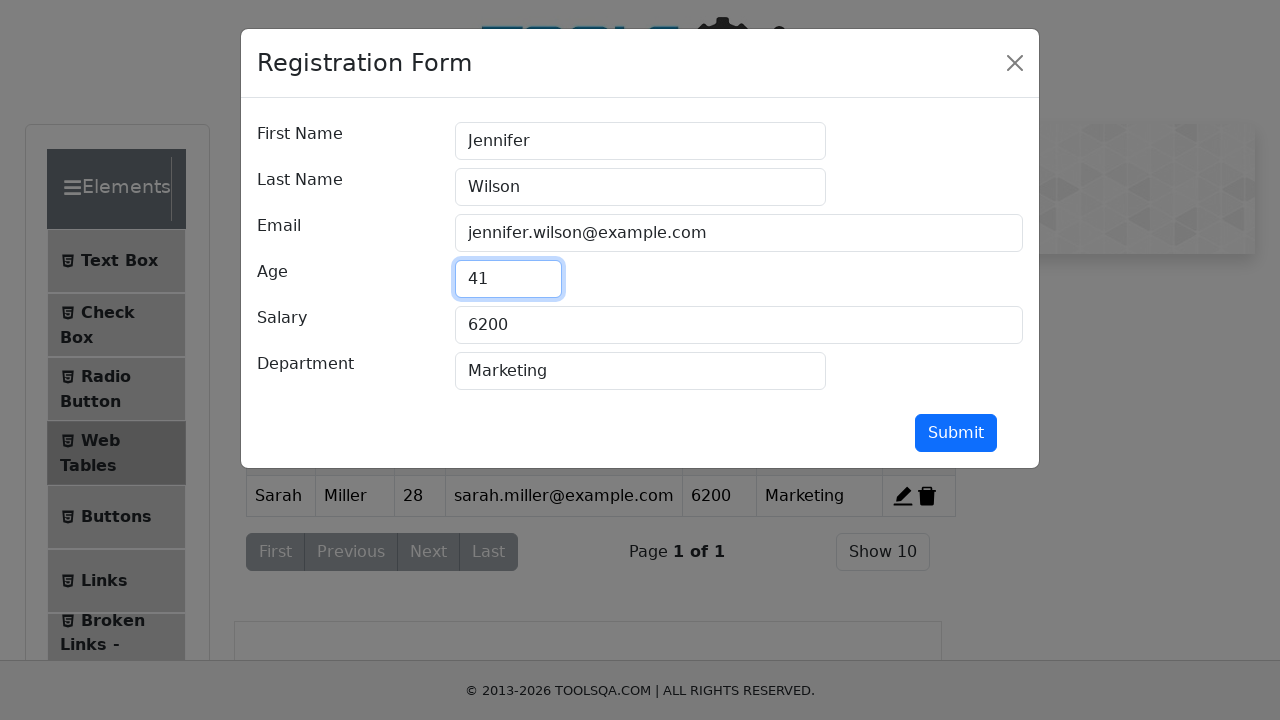

Cleared salary field on #salary
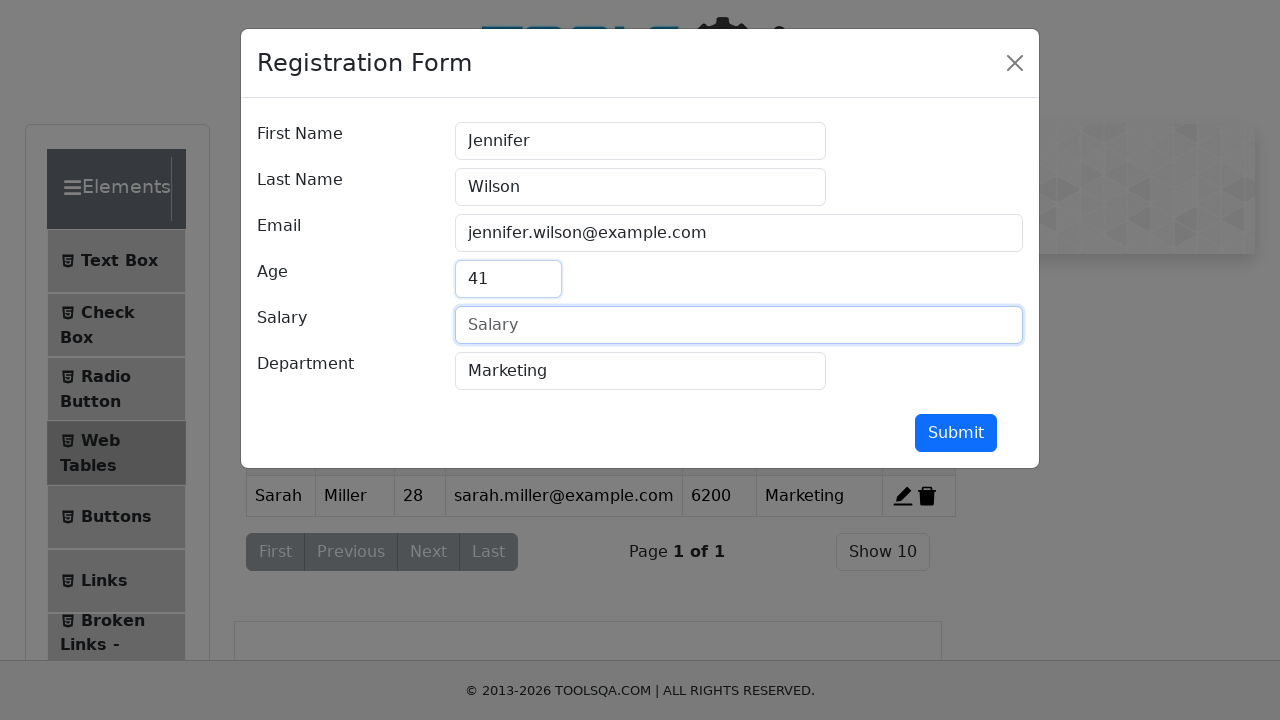

Filled salary field with '9800' on #salary
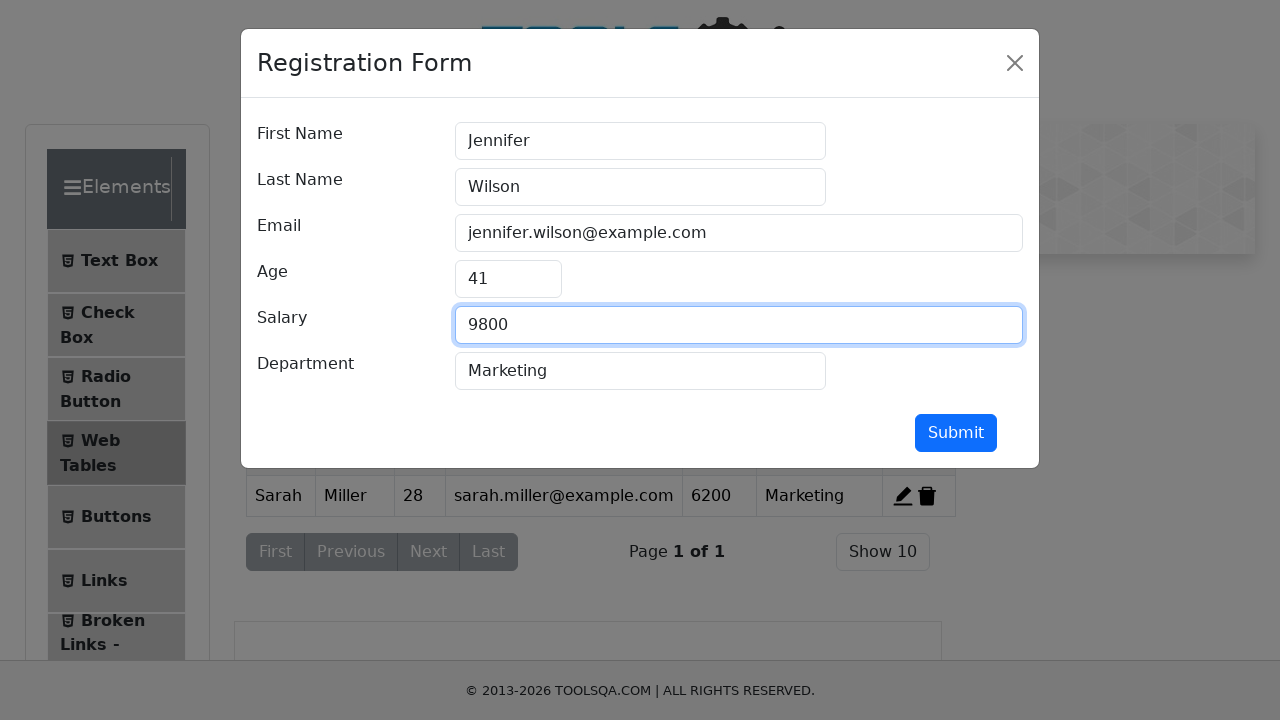

Cleared department field on #department
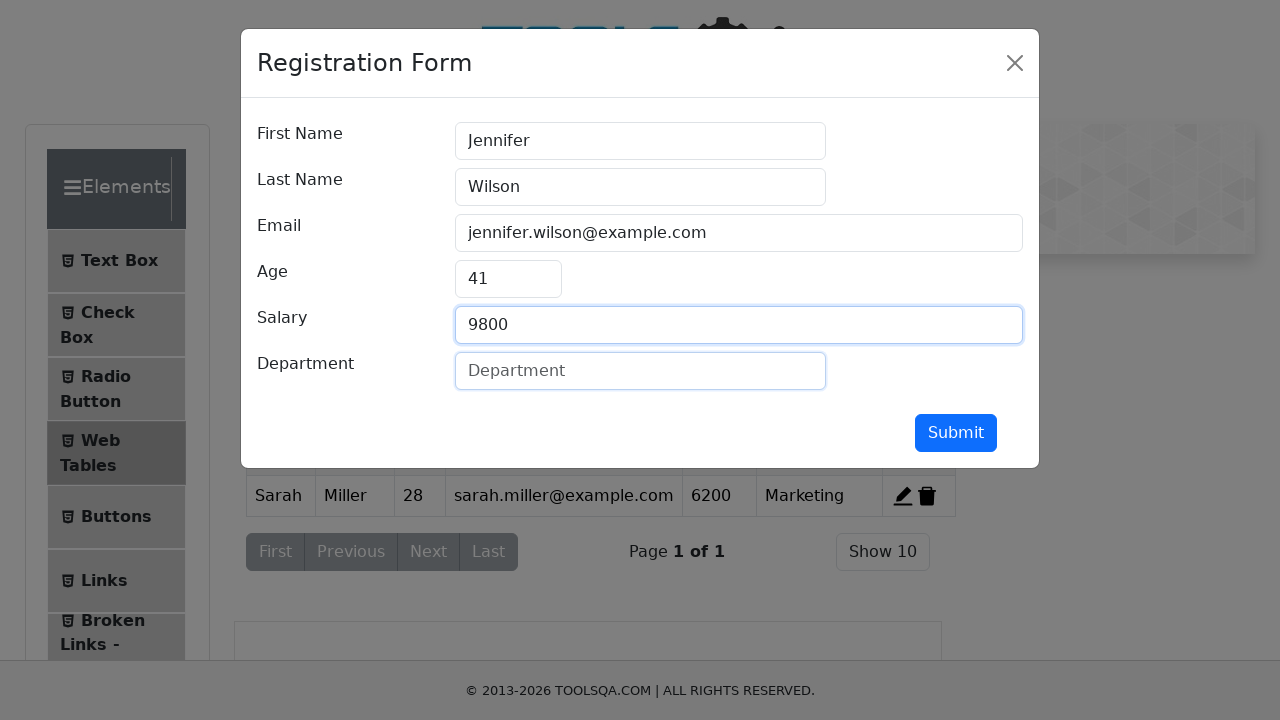

Filled department field with 'Finance' on #department
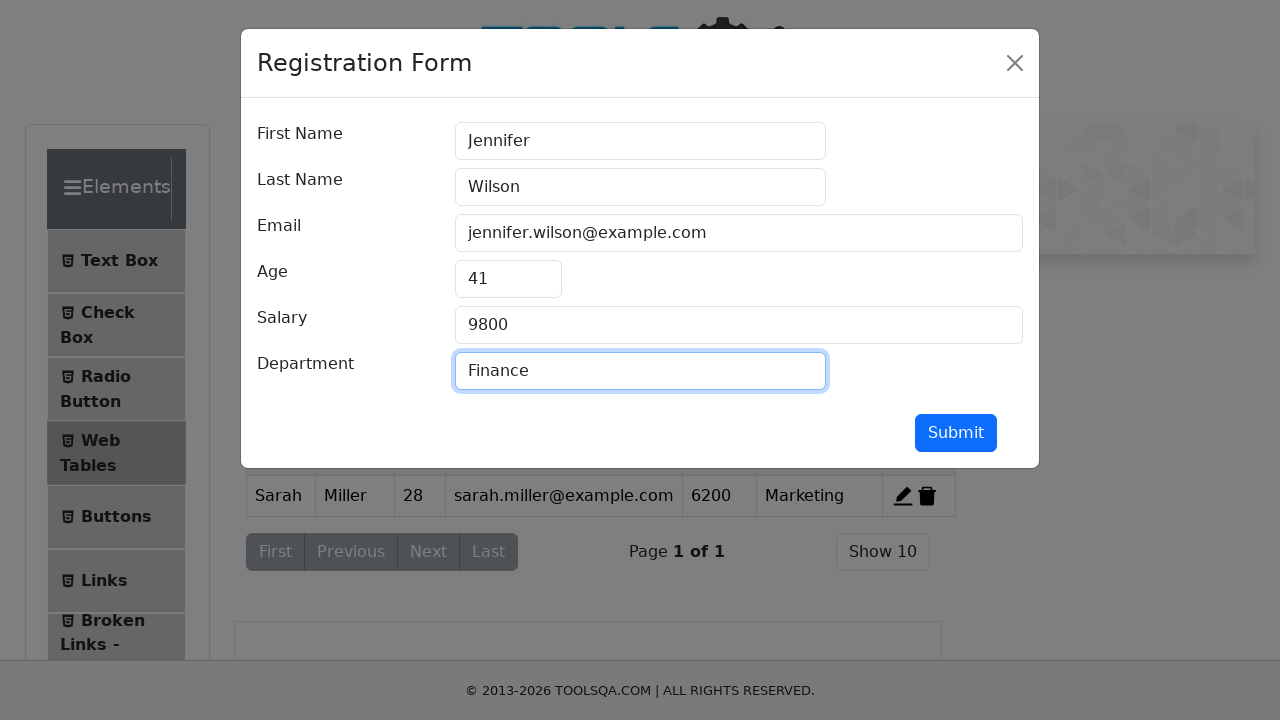

Clicked submit button to save edited employee record at (956, 433) on #submit
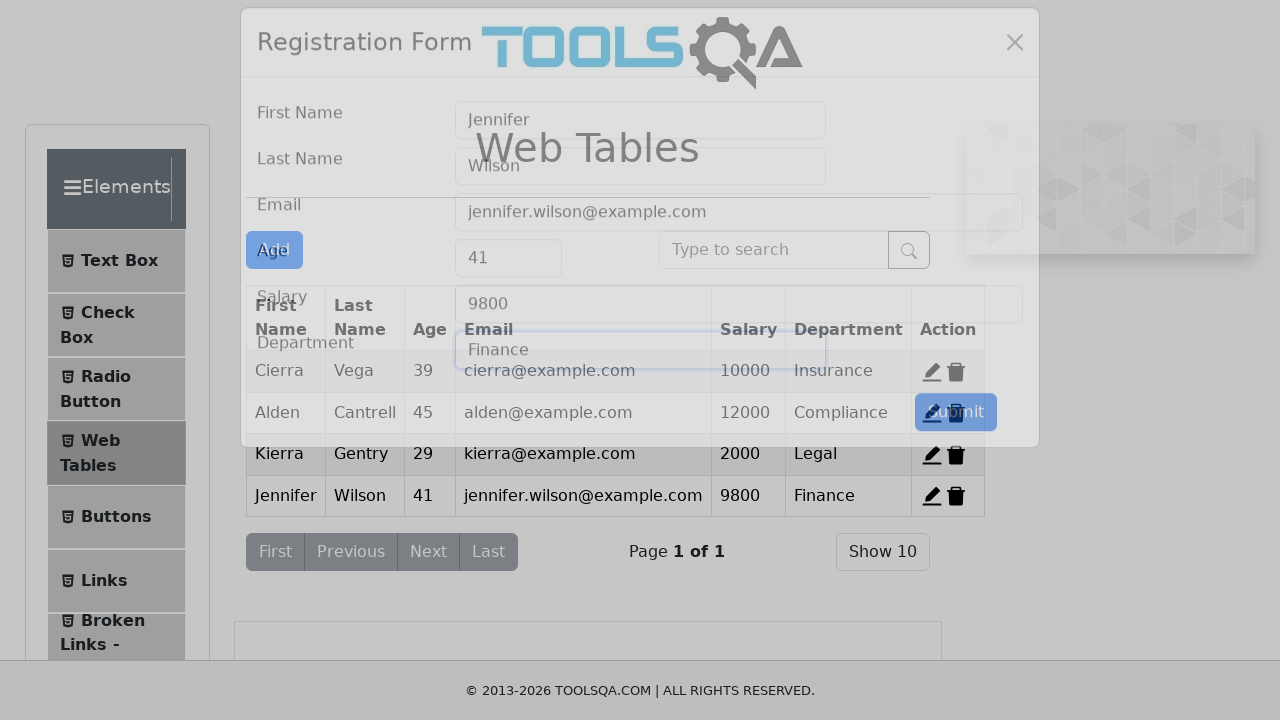

Modal dialog closed after updating employee record
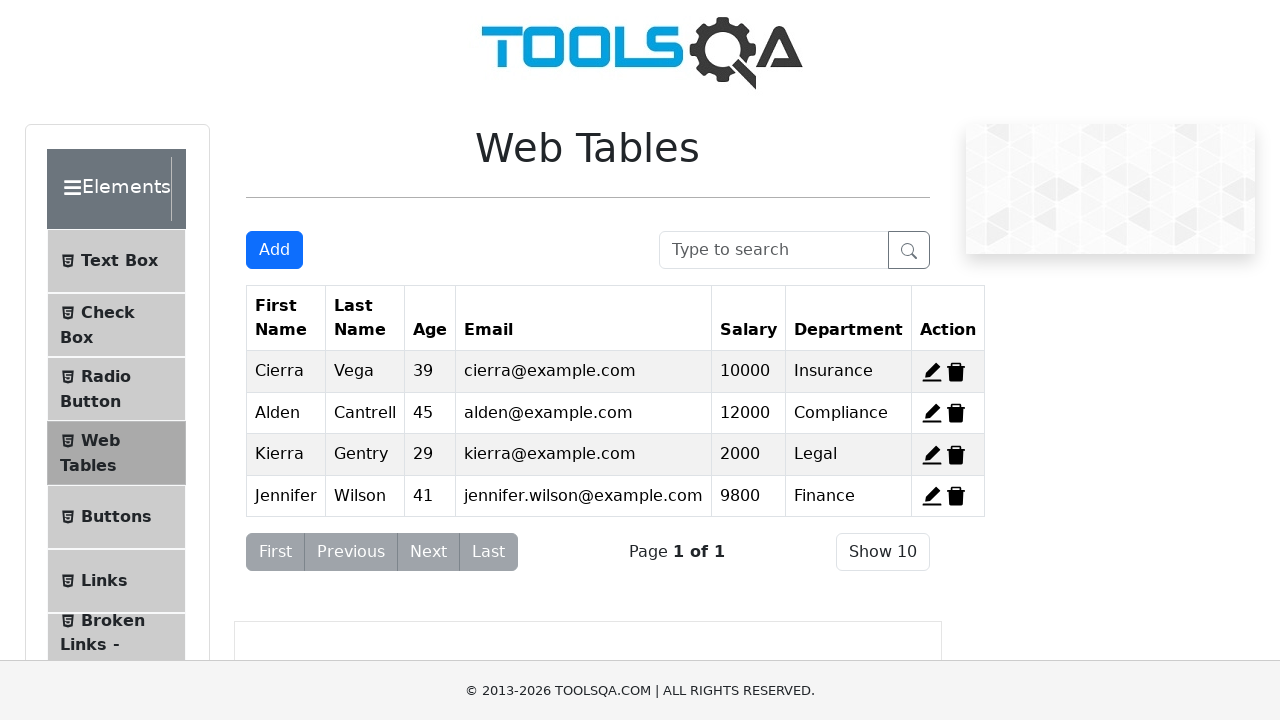

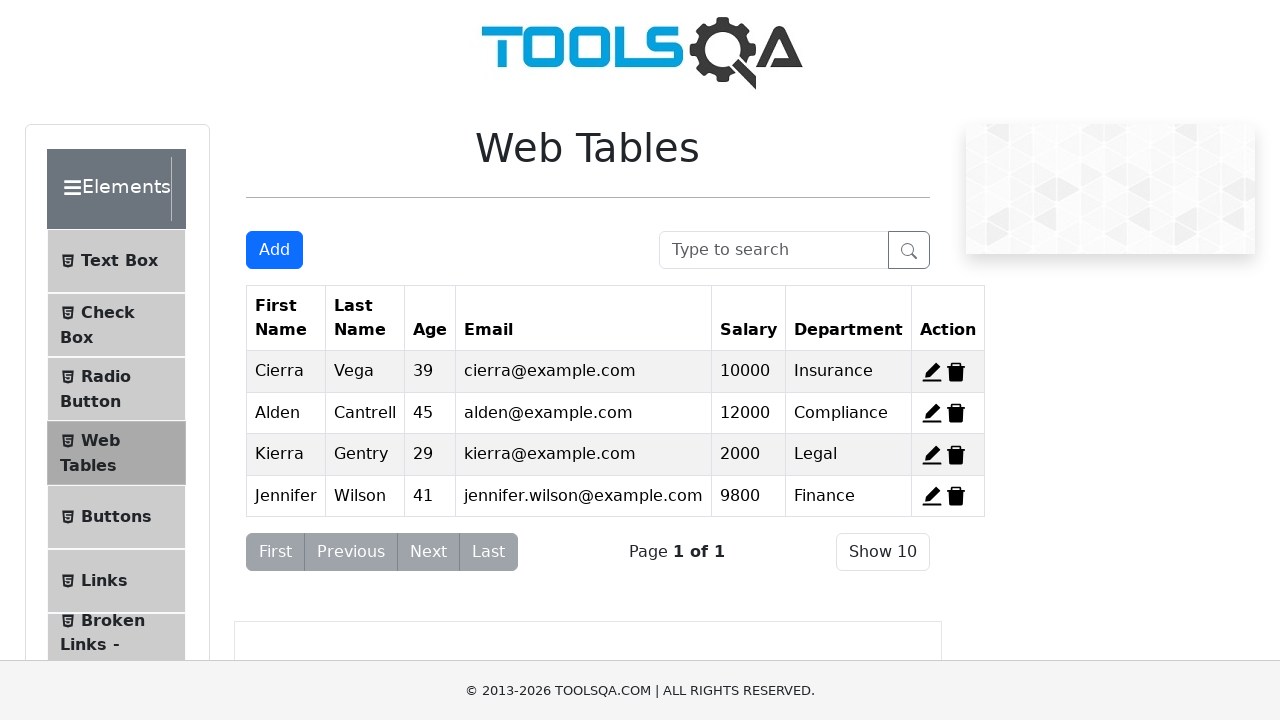